Creates a new paste on Pastebin by filling in the code text area, paste name, setting expiration to 10 minutes, and submitting the form

Starting URL: https://pastebin.com/

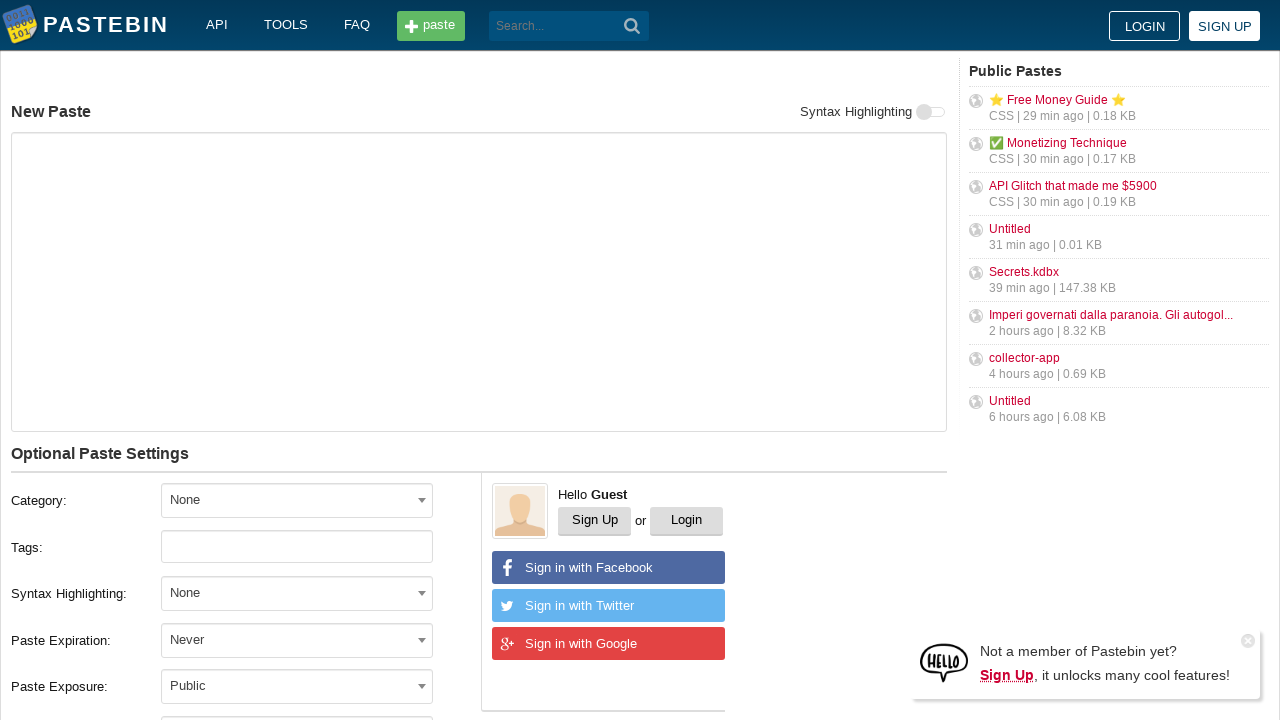

Filled code text area with 'Hello from WebDriver' on #postform-text
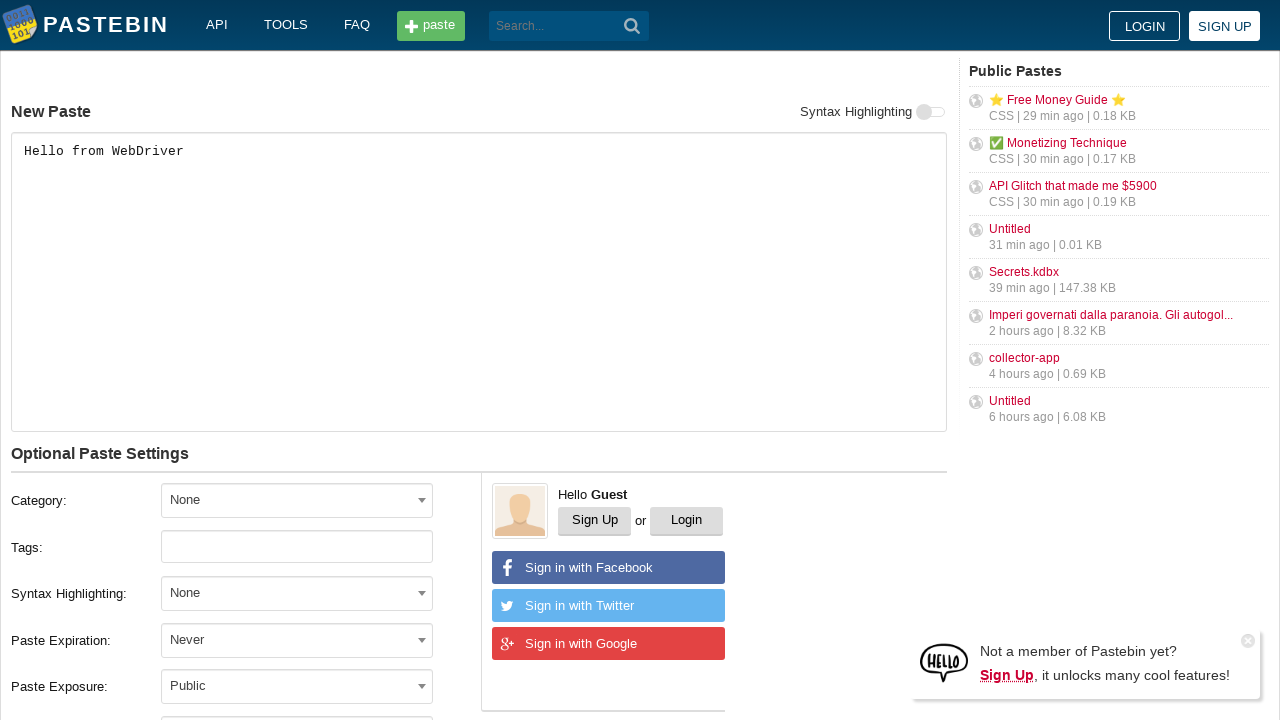

Filled paste name field with 'helloweb' on #postform-name
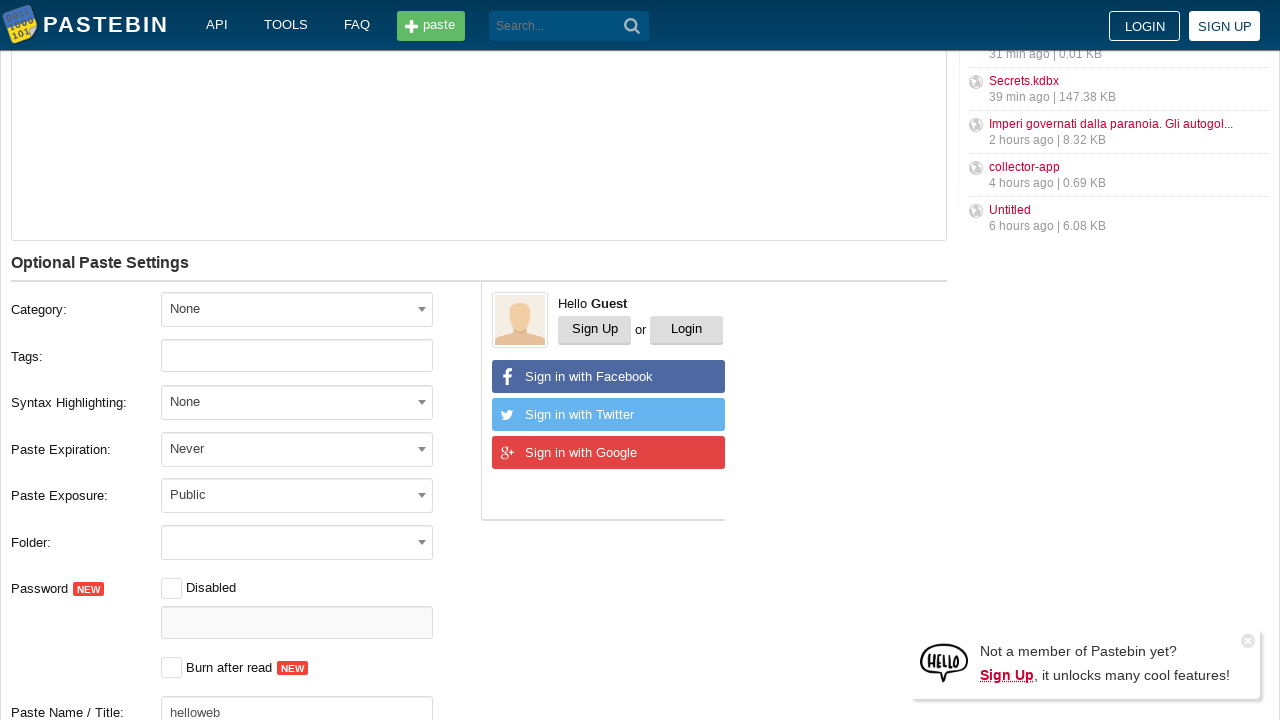

Clicked on expiration dropdown at (297, 448) on #select2-postform-expiration-container
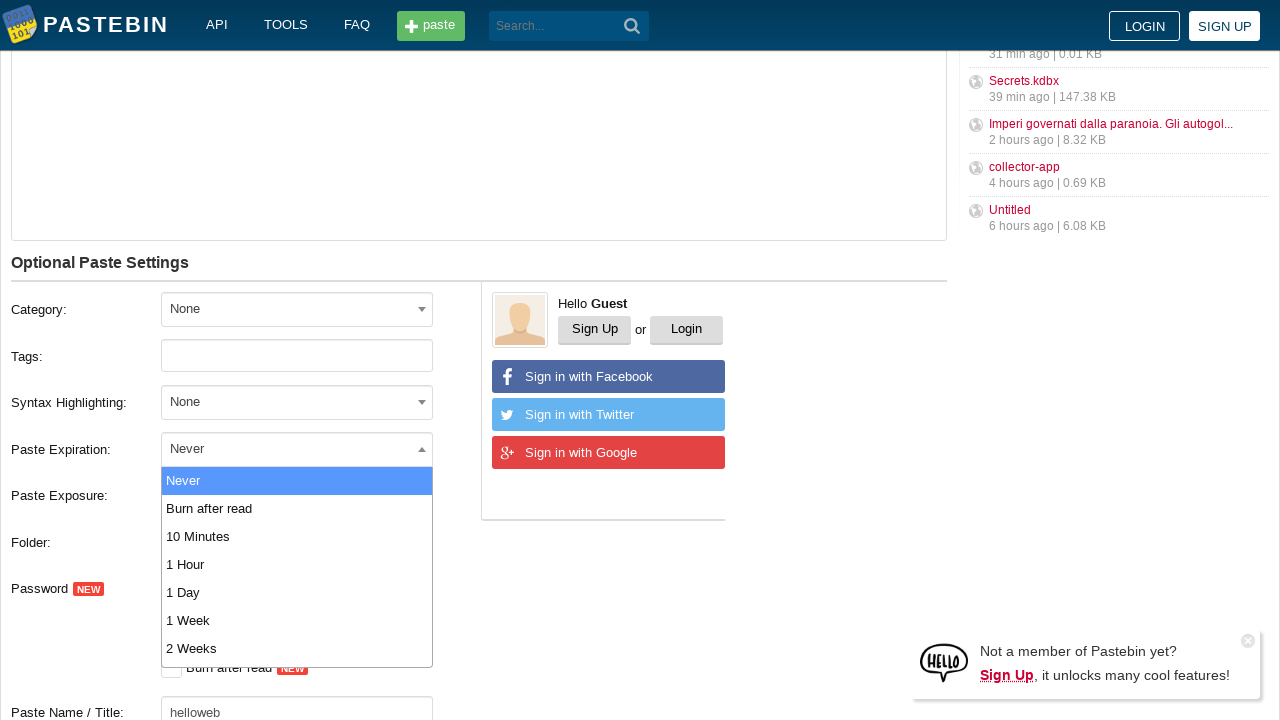

Selected '10 Minutes' from expiration dropdown at (297, 536) on xpath=//li[text()='10 Minutes']
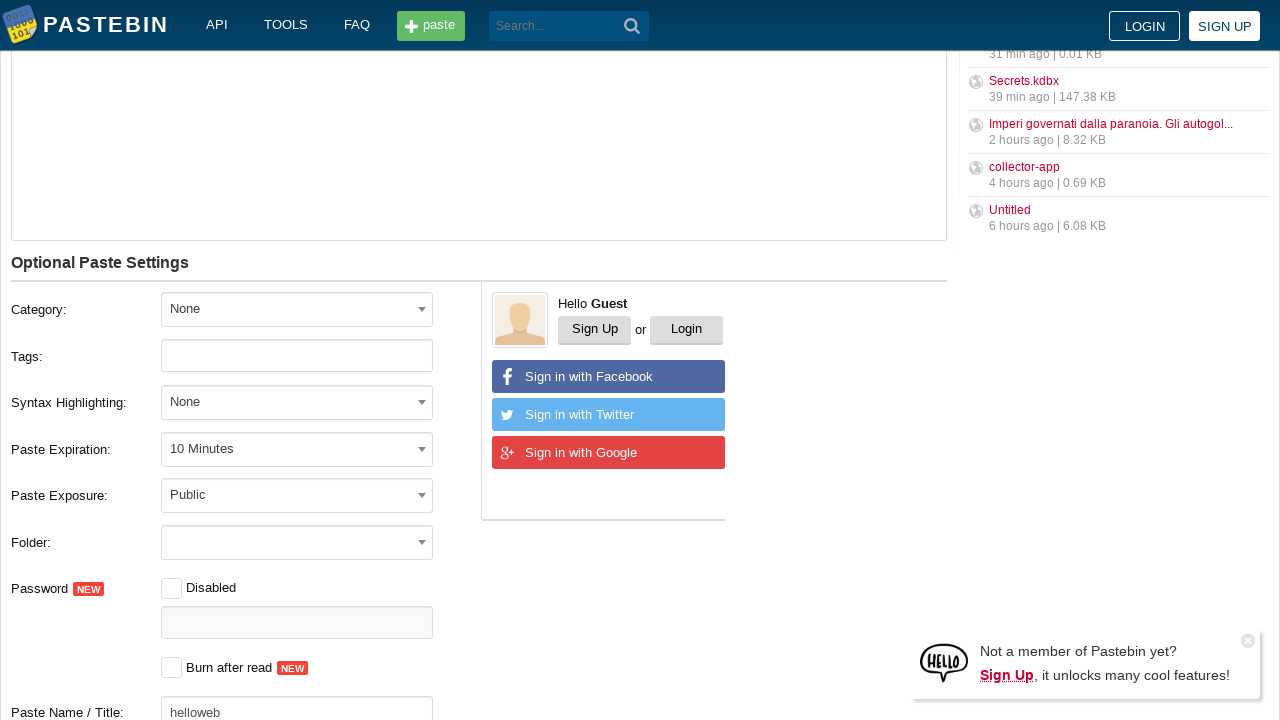

Clicked the 'Create New Paste' button to submit the form at (240, 400) on //*[@id="w0"]/div[5]/div[1]/div[10]/button
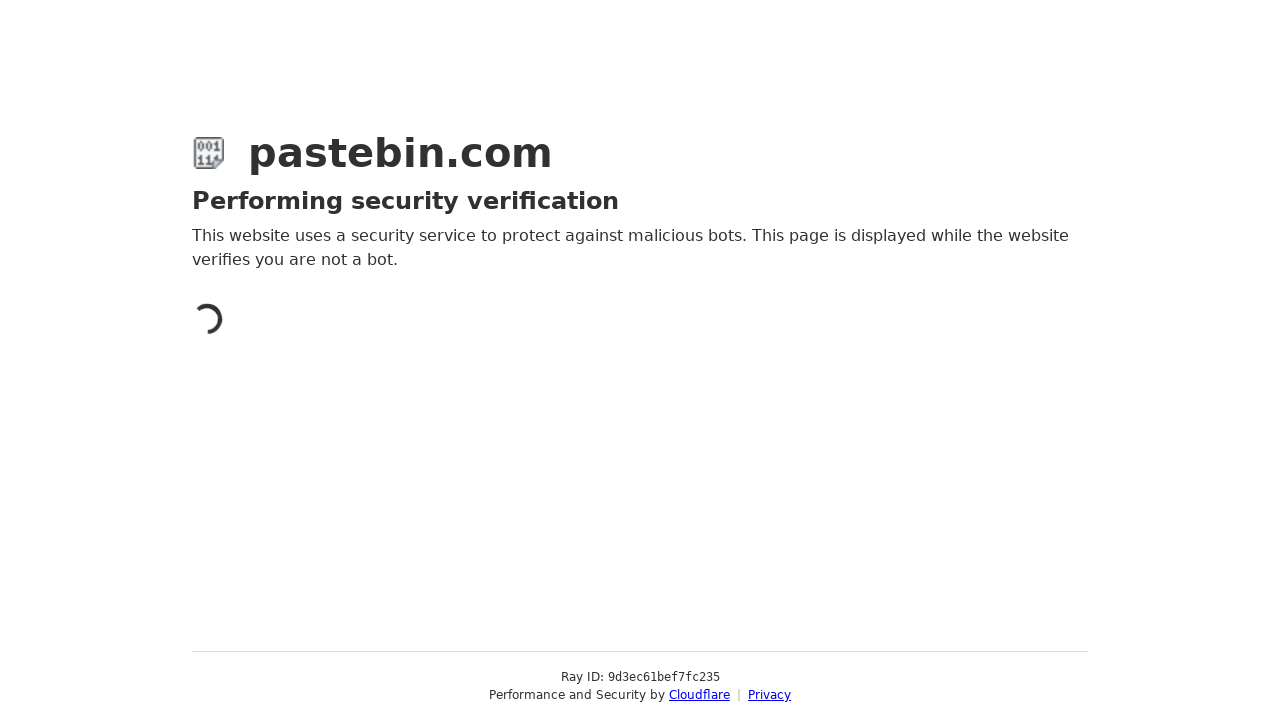

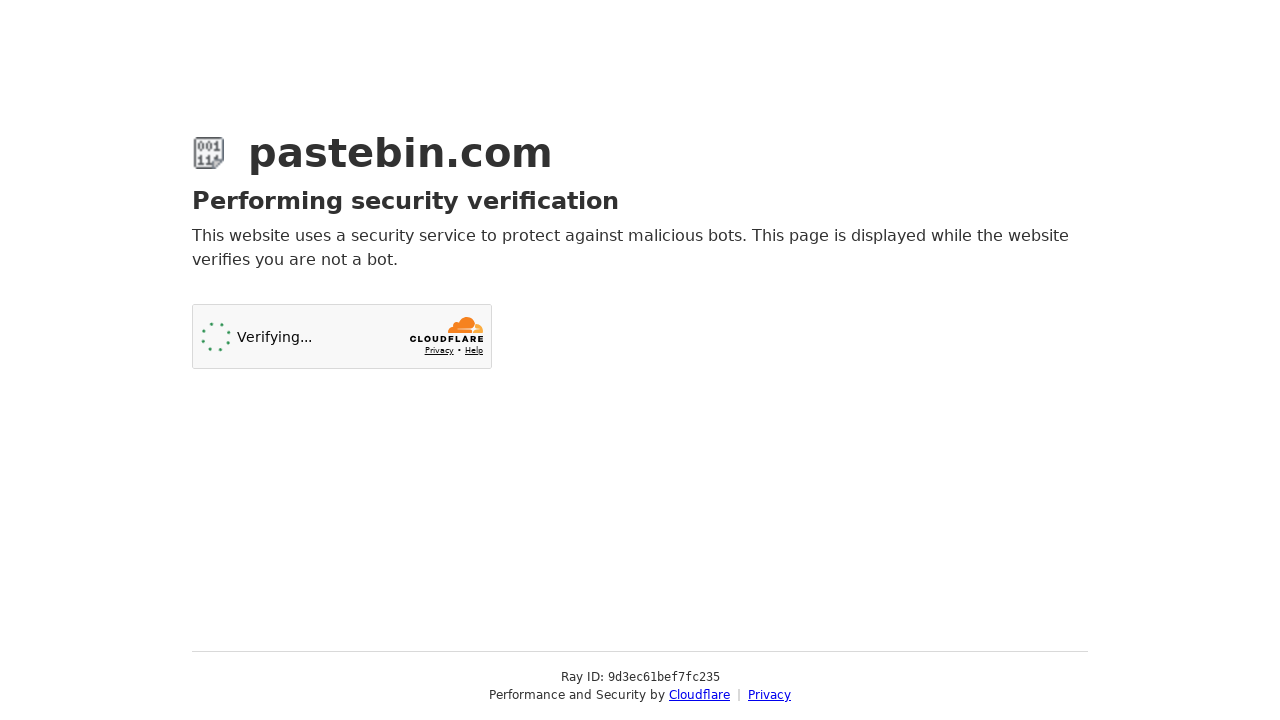